Tests JavaScript alert handling by clicking a button to trigger an alert and interacting with it

Starting URL: https://the-internet.herokuapp.com/javascript_alerts

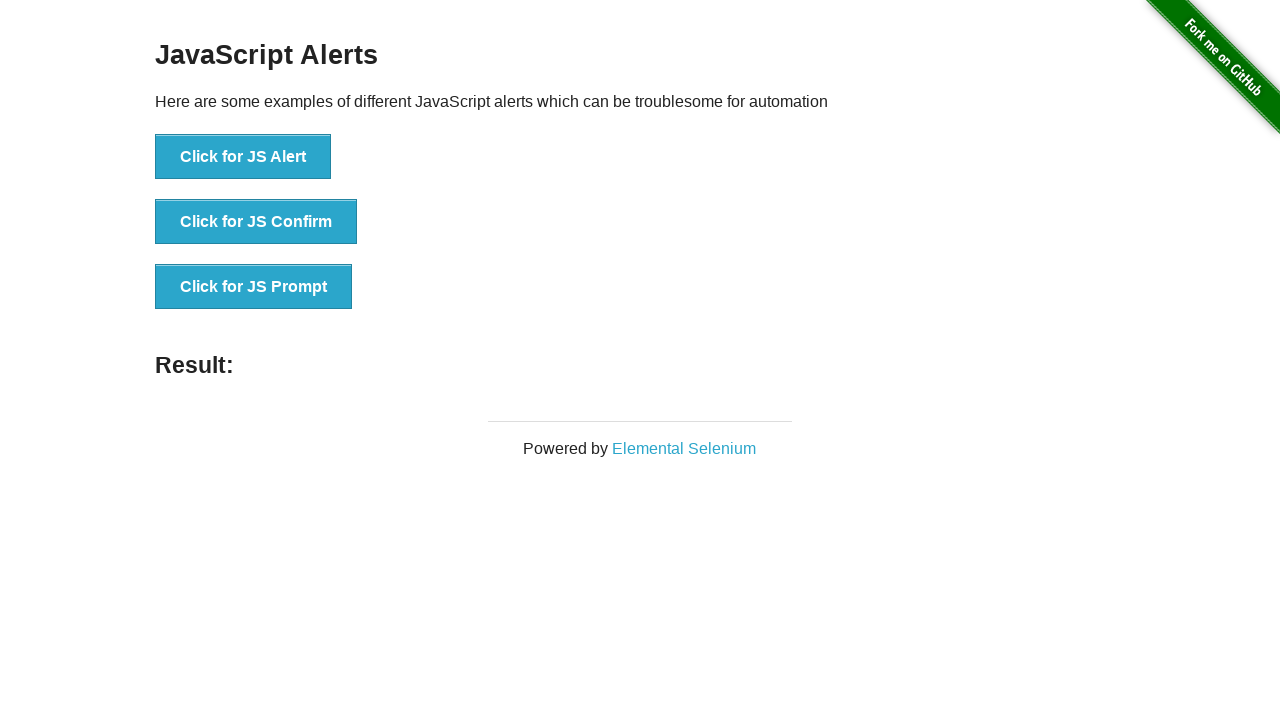

Clicked button to trigger JavaScript alert at (243, 157) on xpath=//button[text()='Click for JS Alert']
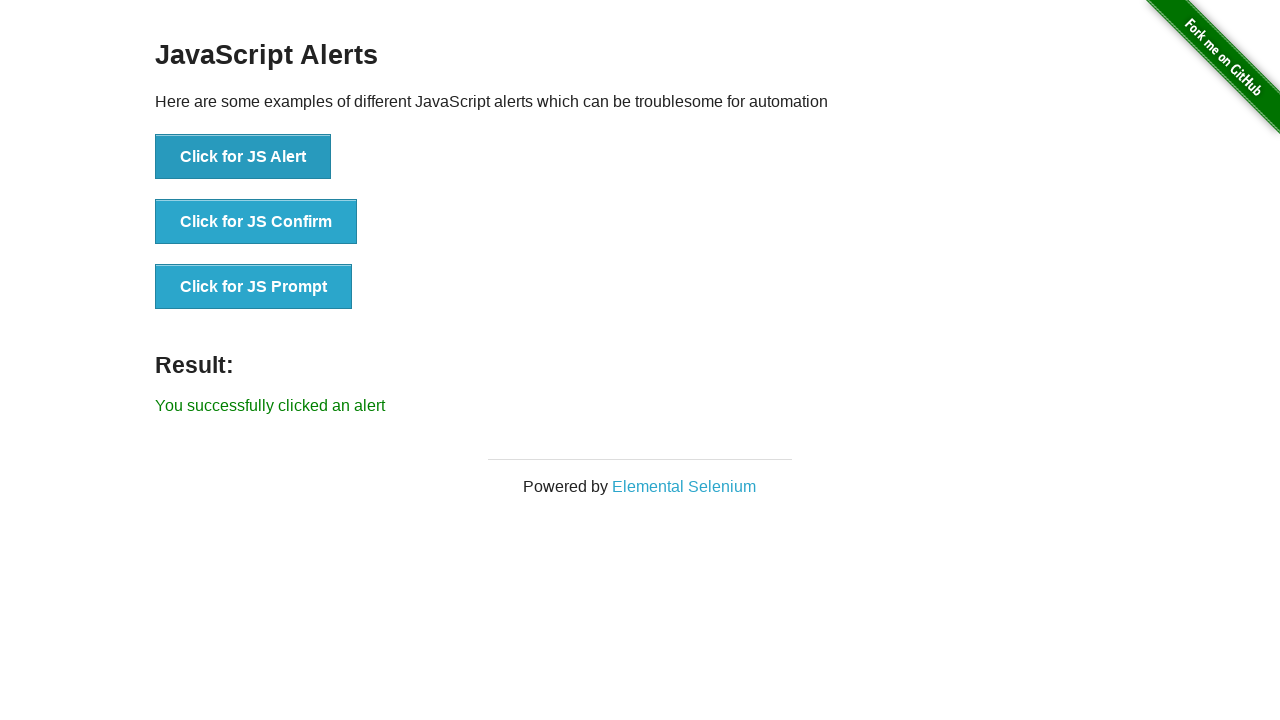

Set up dialog handler to accept alert
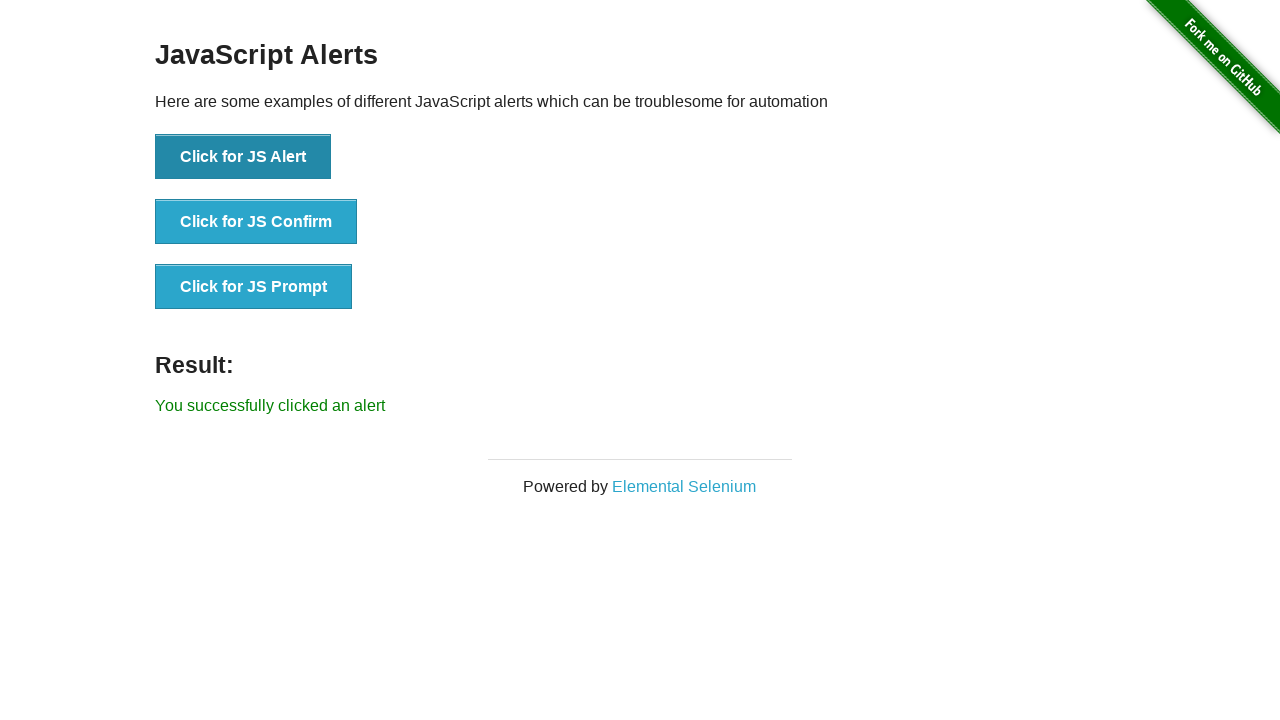

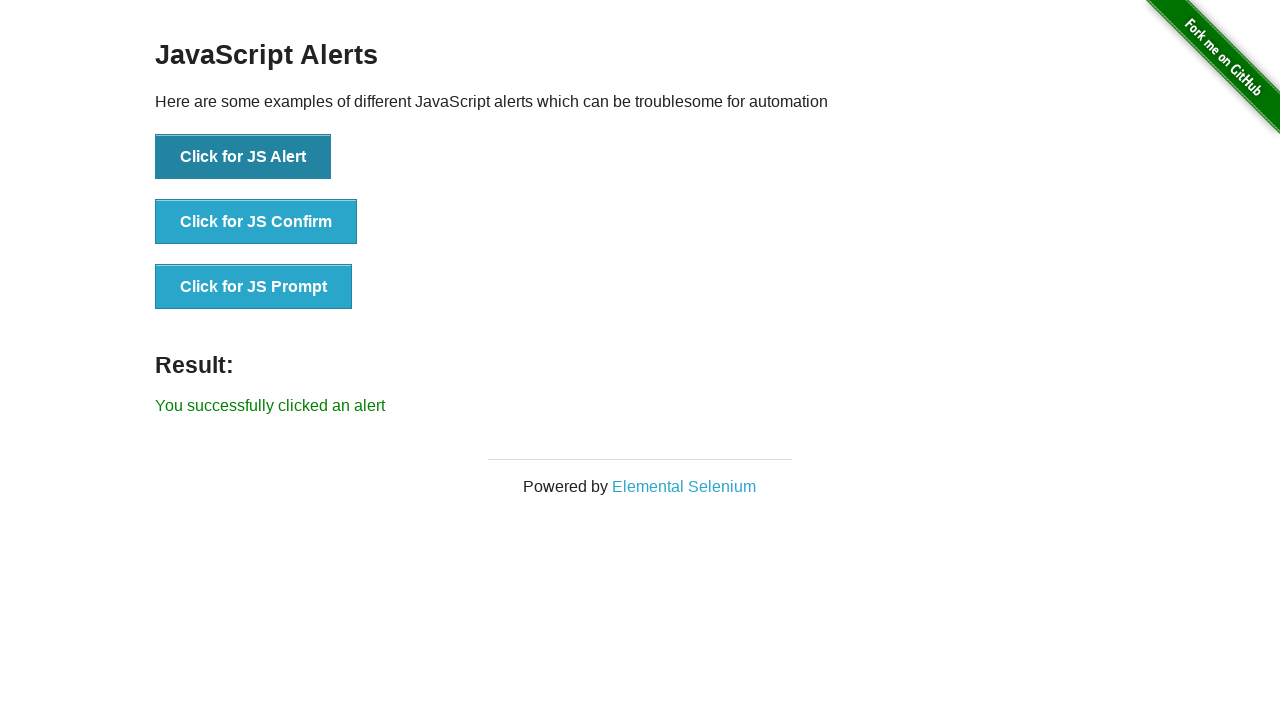